Tests the calligraphy dictionary search functionality by entering a Chinese character, selecting a calligraphy style, and submitting the search to verify results are displayed.

Starting URL: https://www.shufazidian.com/s.php

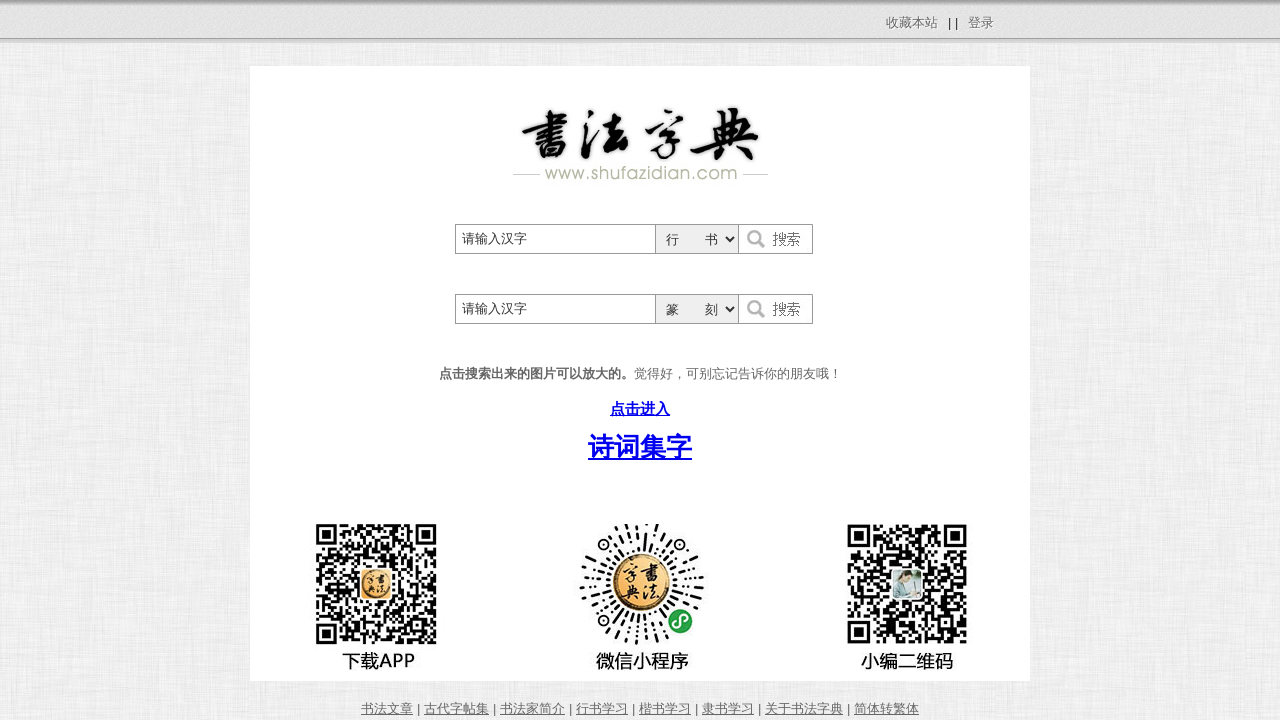

Search page loaded and search input field is visible
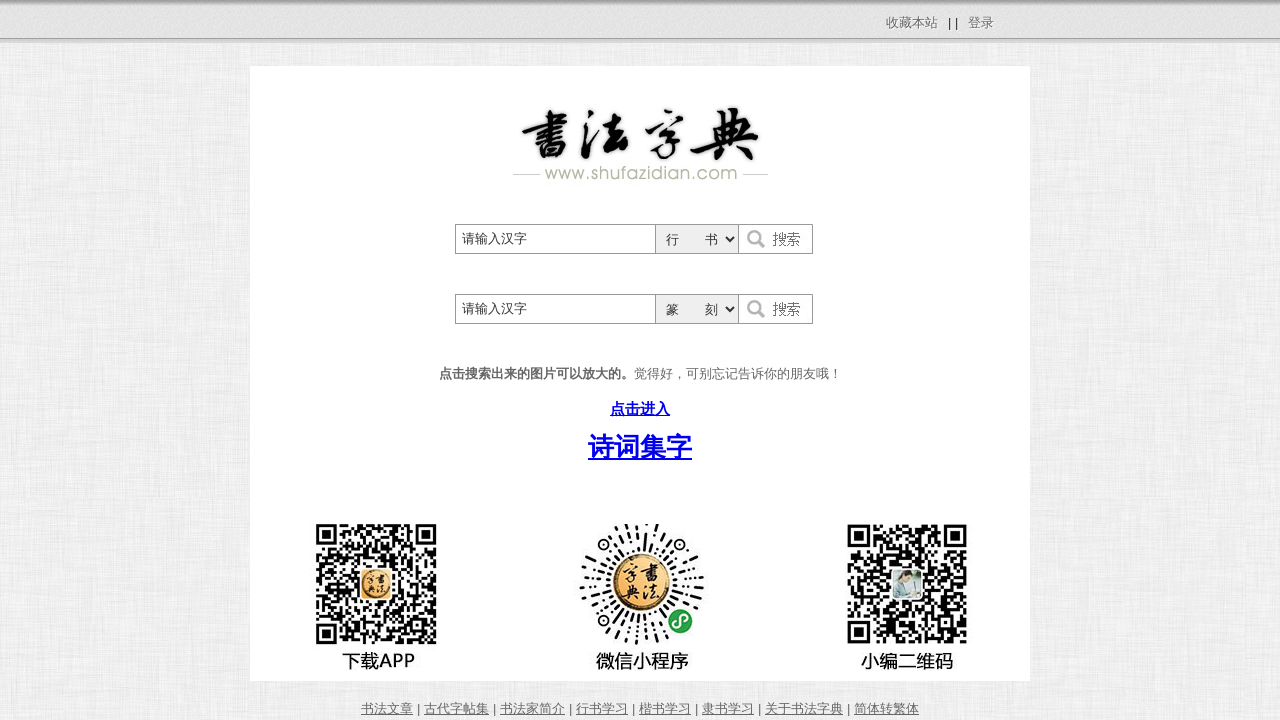

Entered Chinese character '書' in search field on #wd
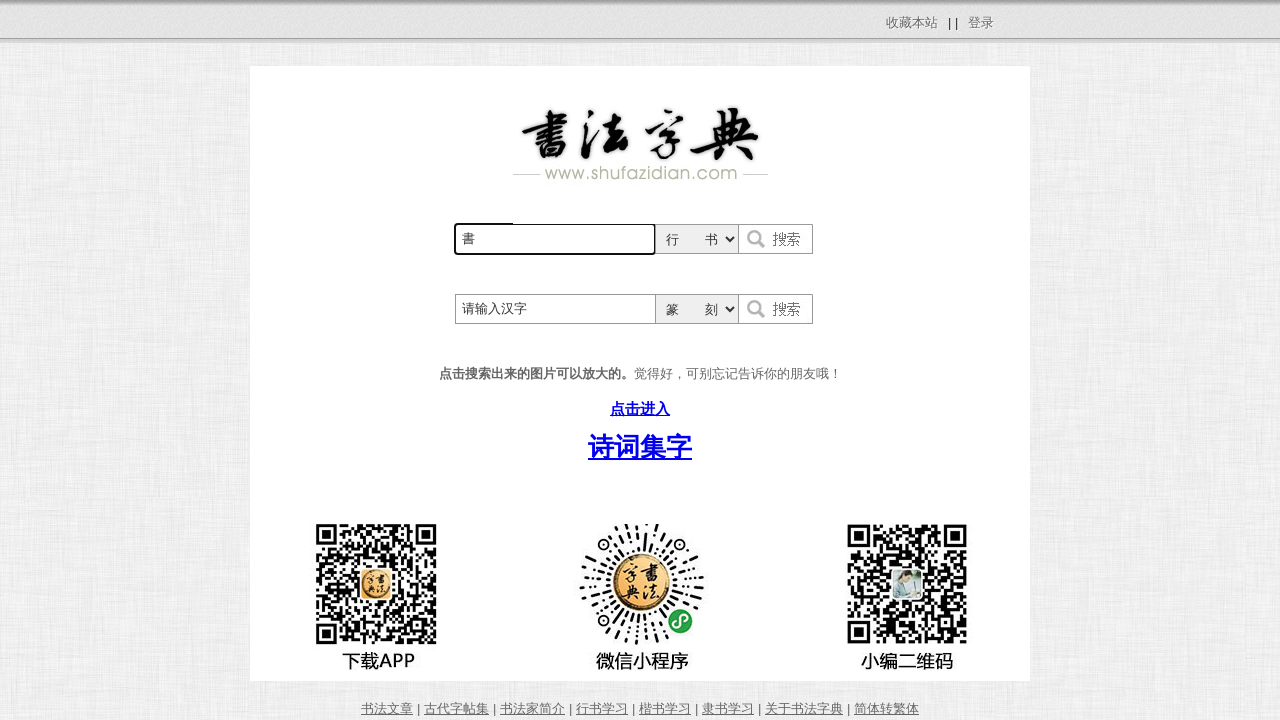

Selected calligraphy style: 楷書 (Regular Script) on #sort
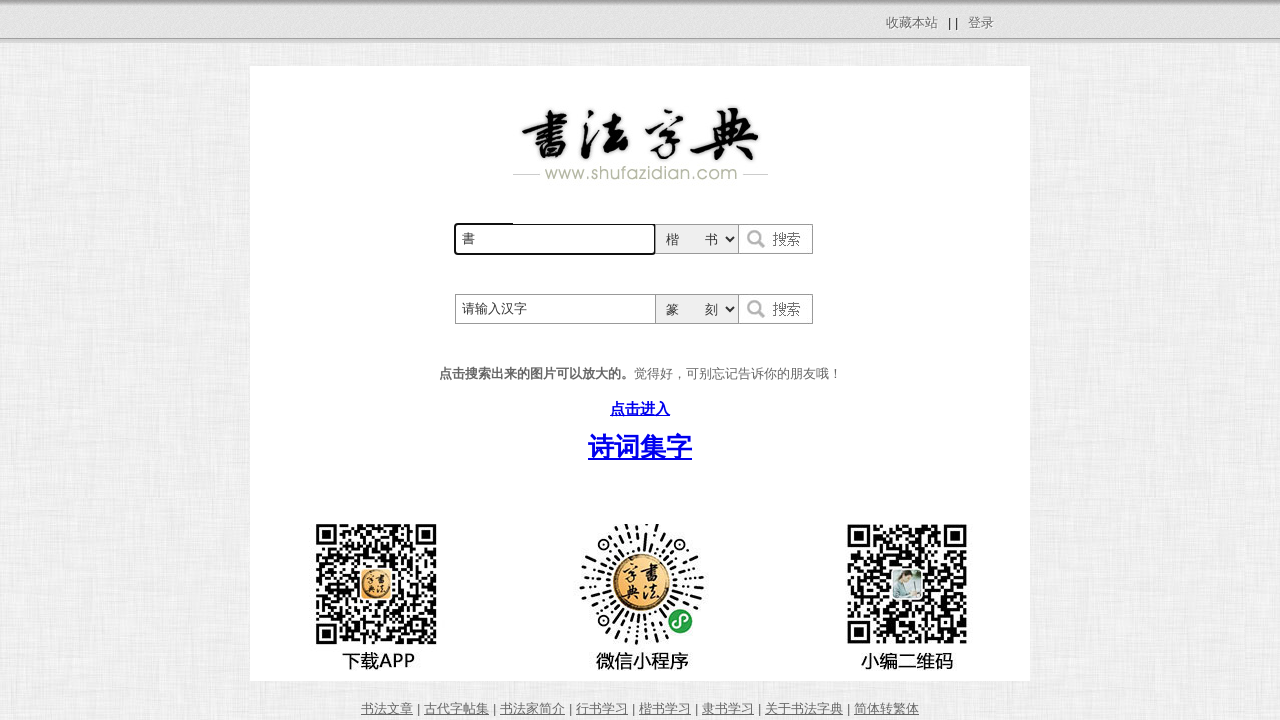

Clicked submit button to search for calligraphy at (776, 239) on form[name='form1'] button[type='submit']
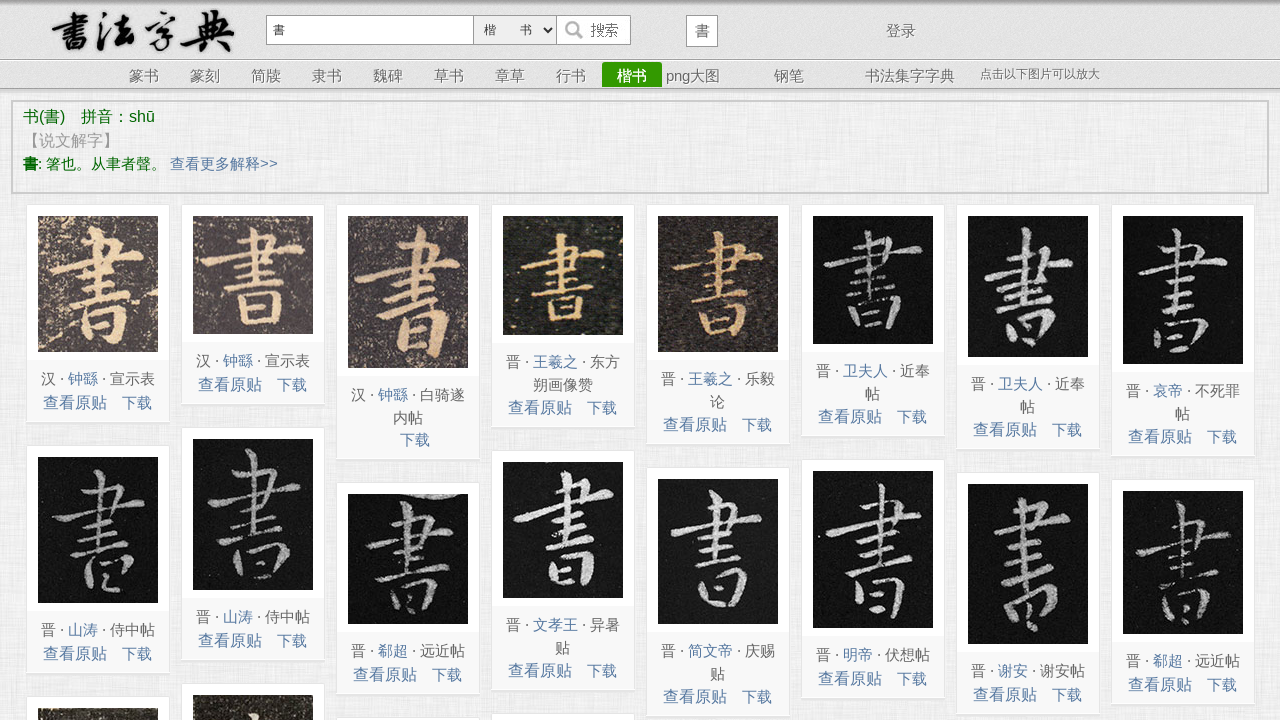

Search results loaded successfully
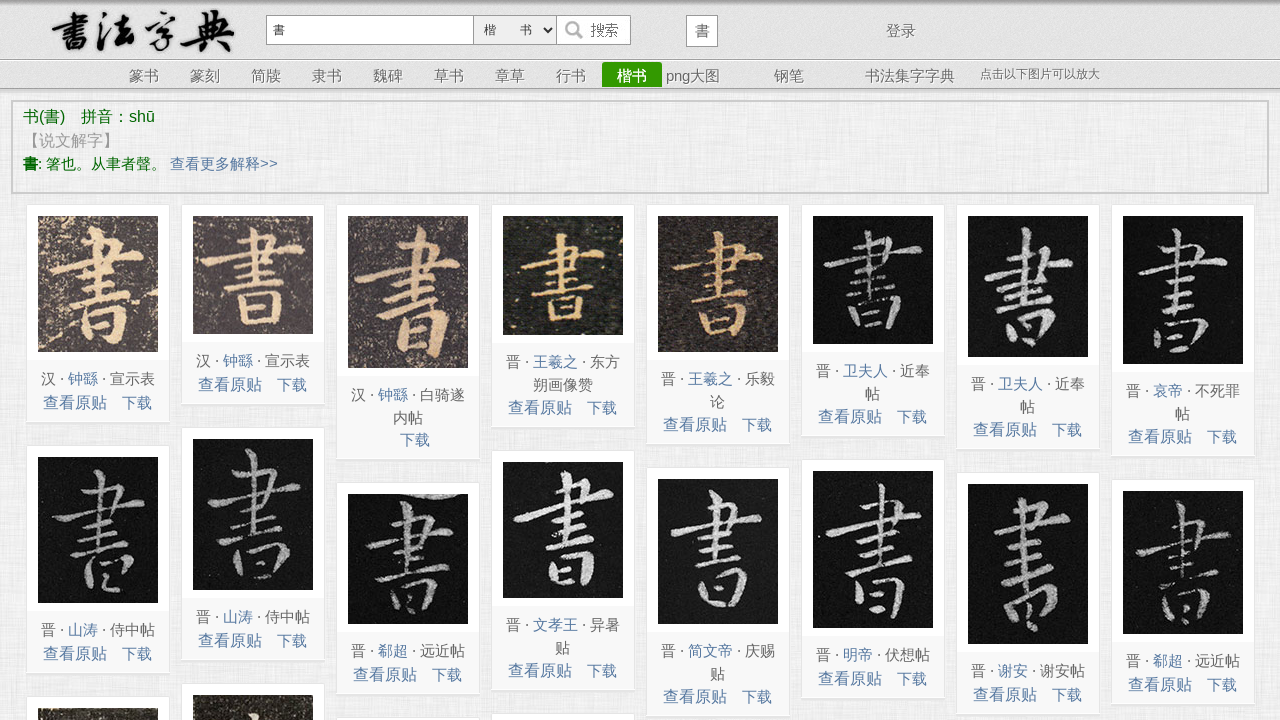

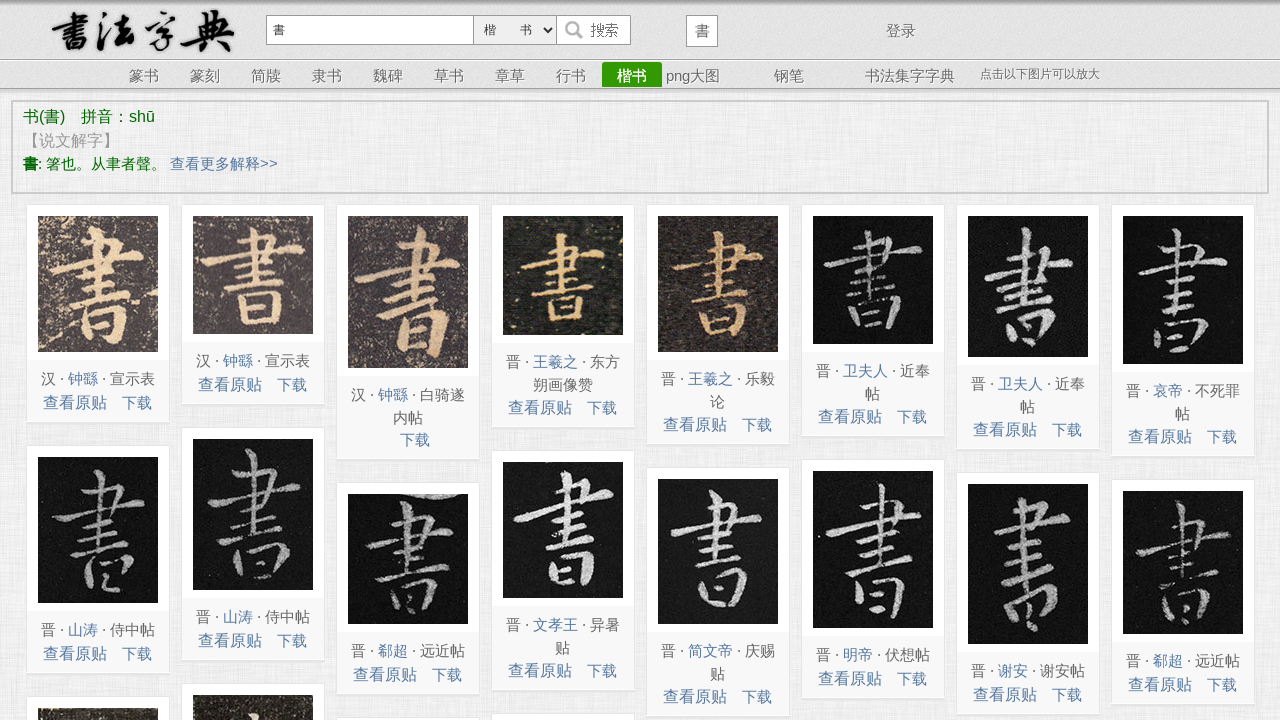